Tests the CFE (Mexican Federal Electricity Commission) tender search portal by entering a procedure number and verifying that search results are displayed in a table format.

Starting URL: https://msc.cfe.mx/Aplicaciones/NCFE/Concursos/

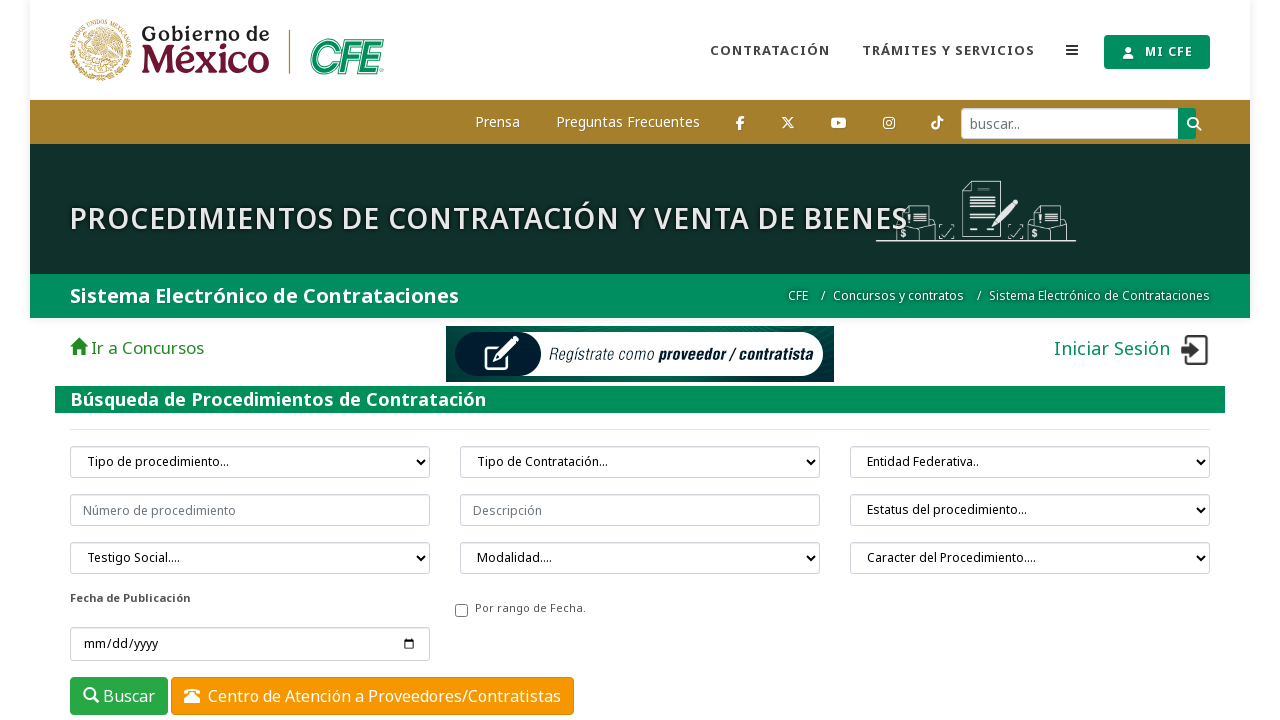

Waited for procedure number search input to be visible
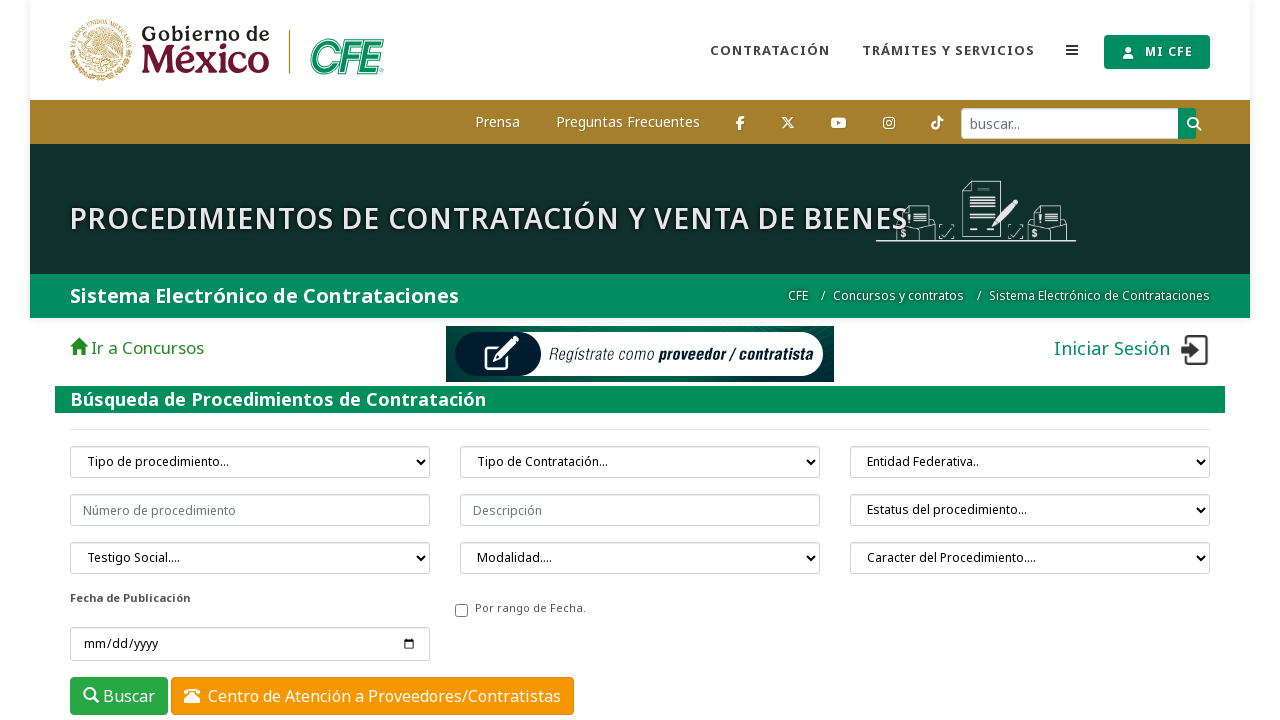

Filled procedure number field with 'CFE-0201' on input[placeholder="Número de procedimiento"]
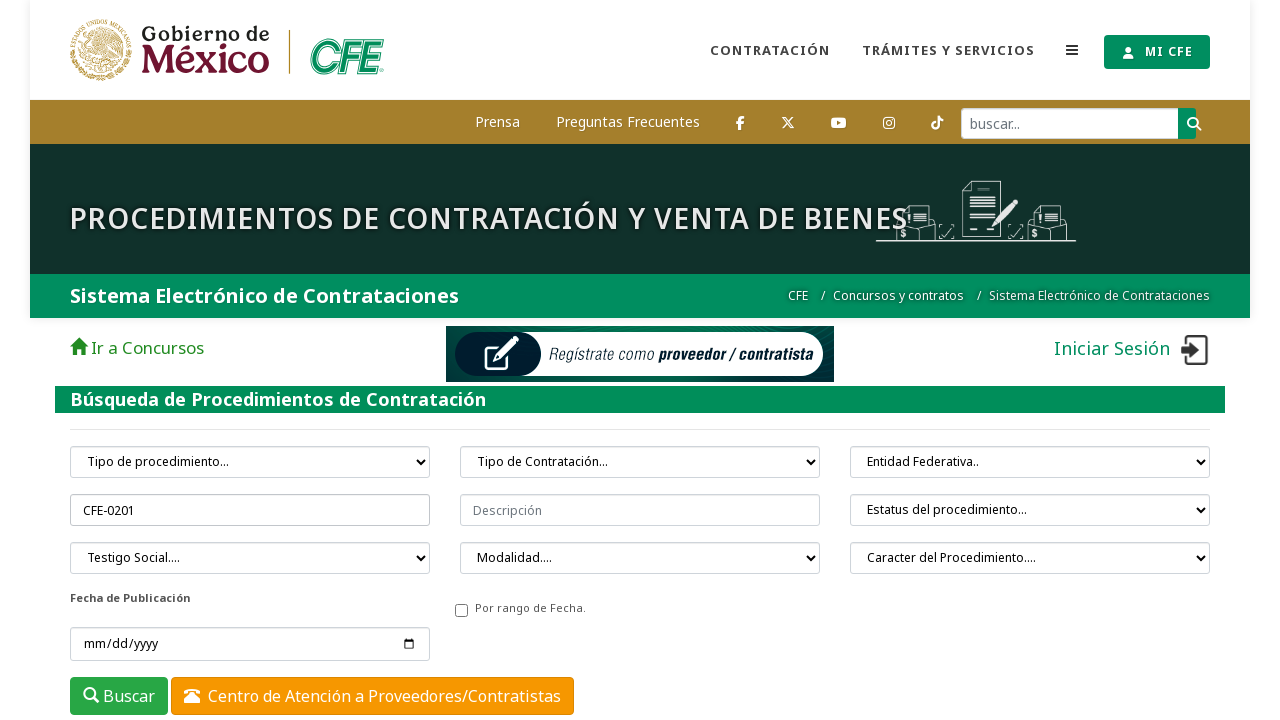

Clicked search button to initiate tender search at (119, 696) on button.btn.btn-success
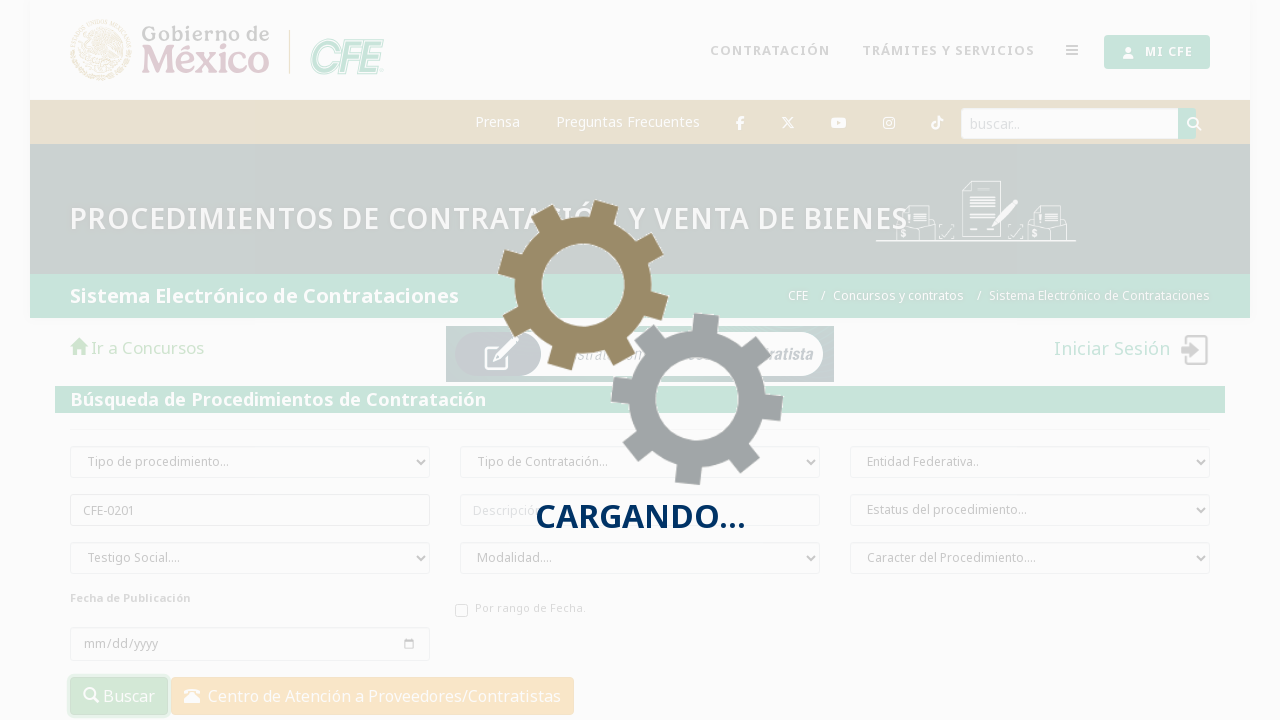

Search results table loaded with data rows
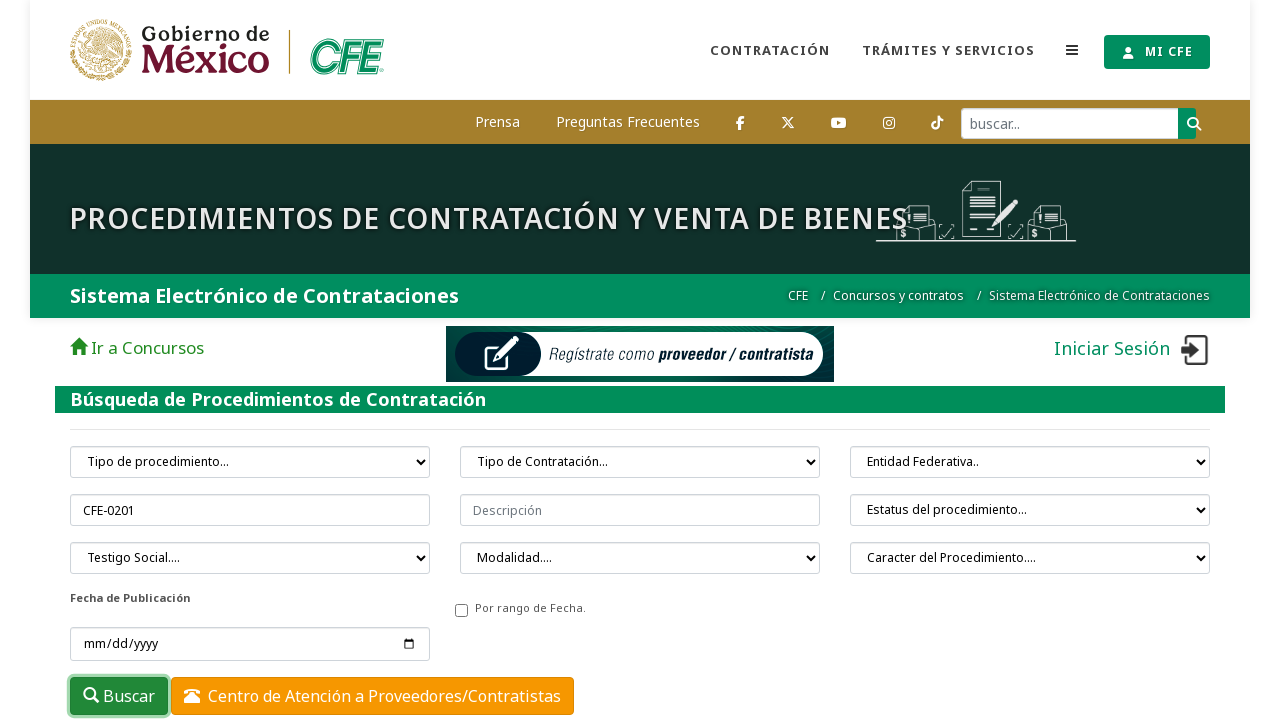

Verified that result table cells are present
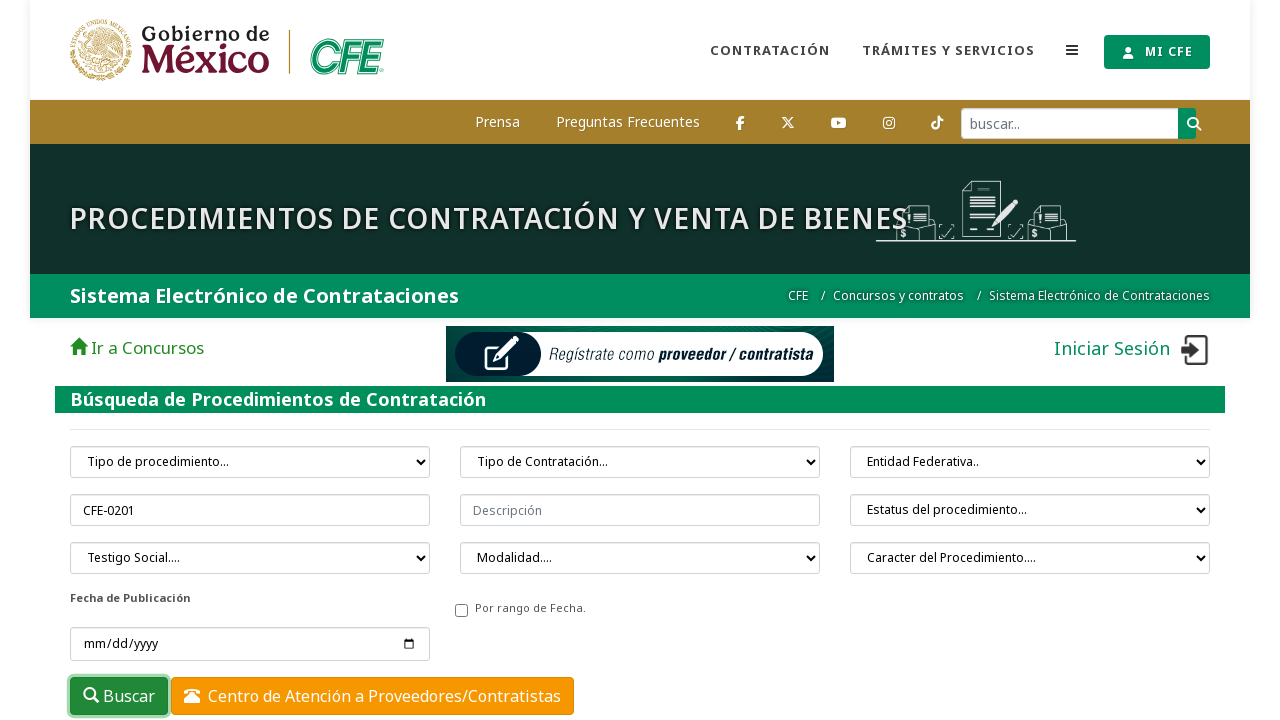

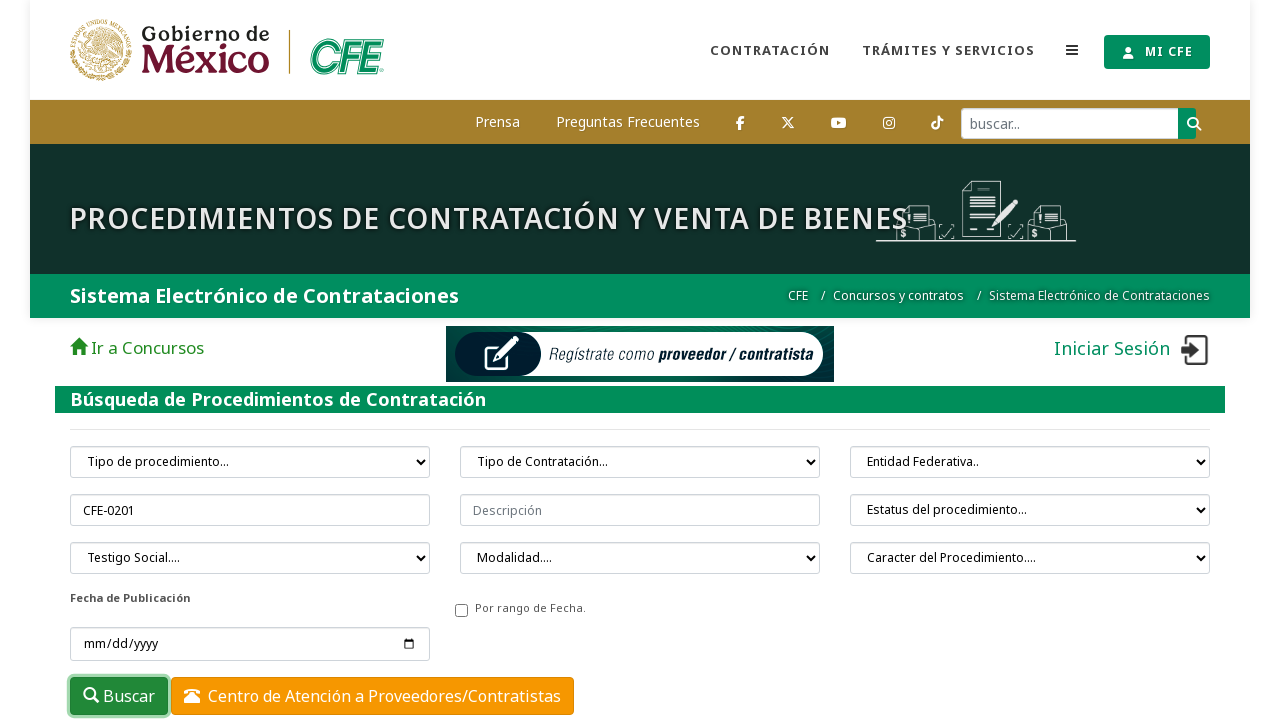